Opens a new tab and switches back to the first window by index

Starting URL: https://demoqa.com/links

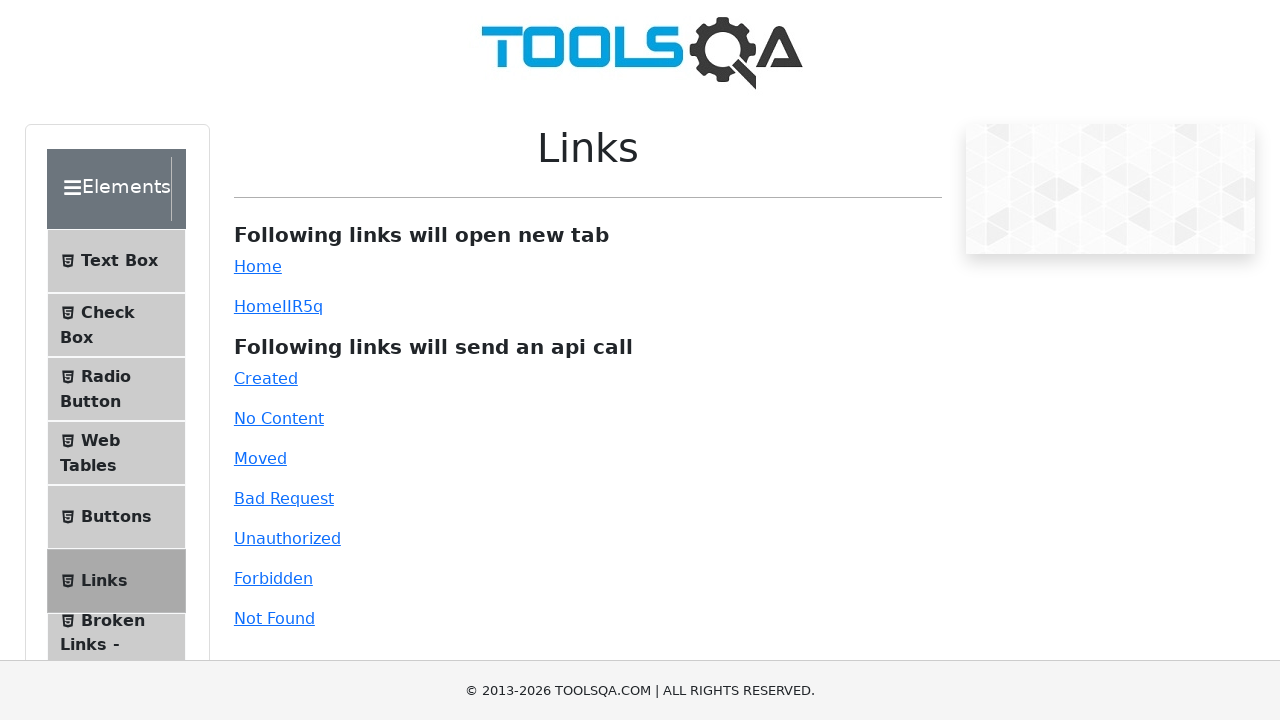

Clicked simpleLink to open new tab at (258, 266) on #simpleLink
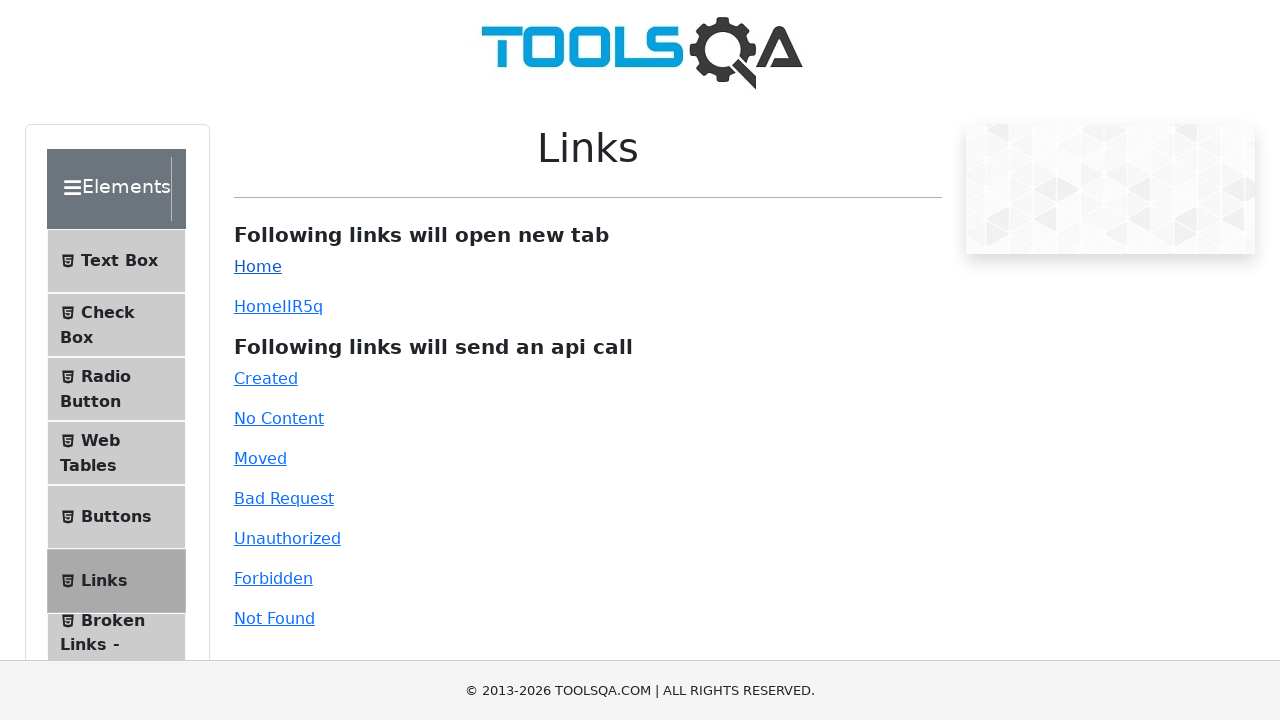

New tab opened successfully
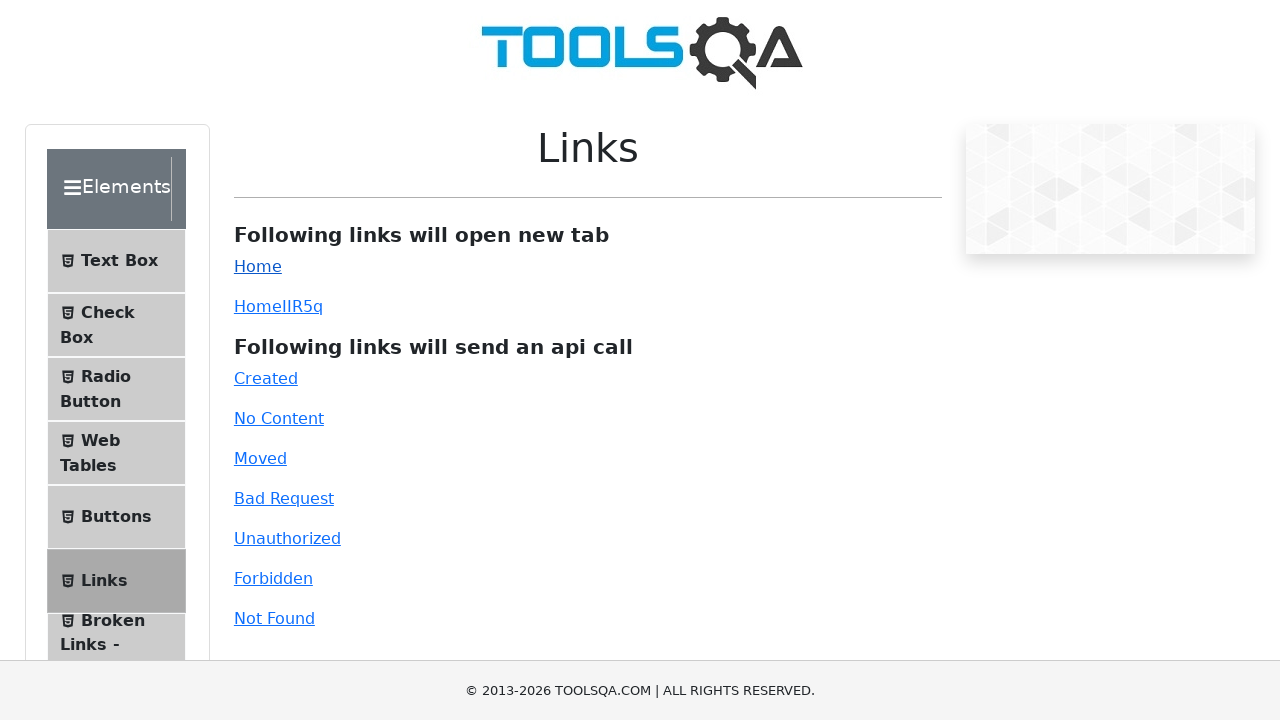

Retrieved all pages from context
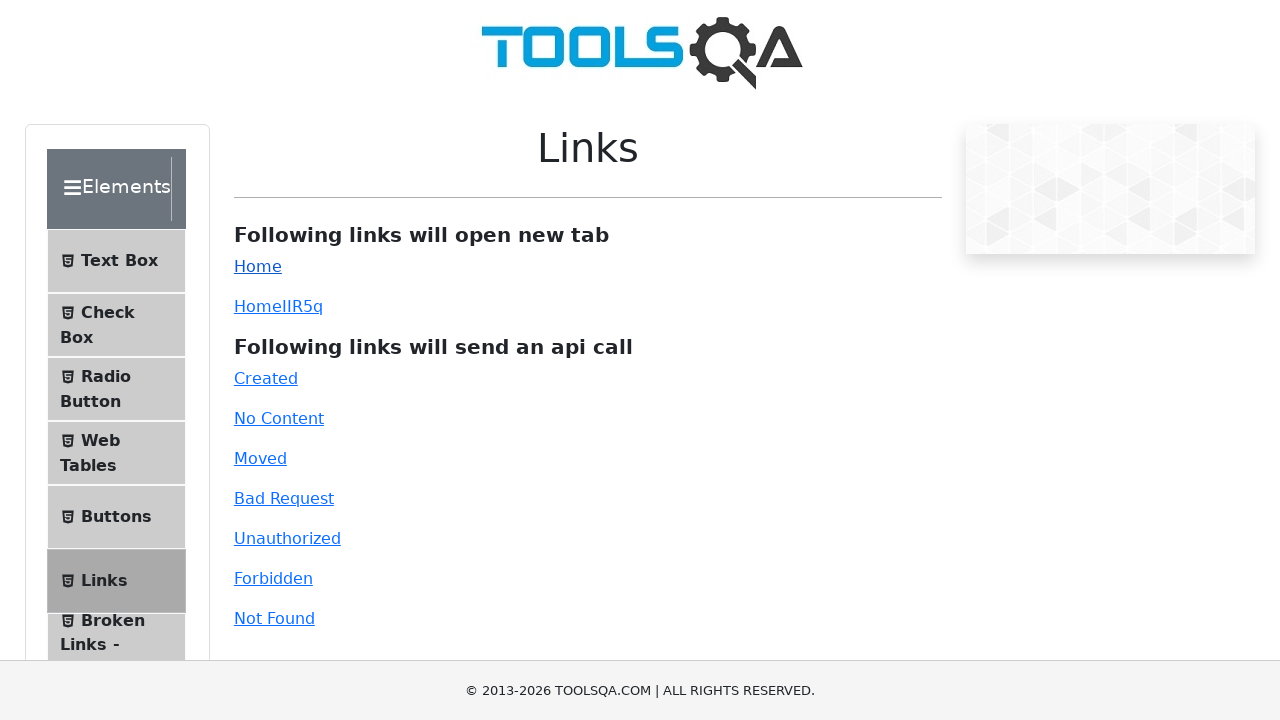

Switched back to first window by index
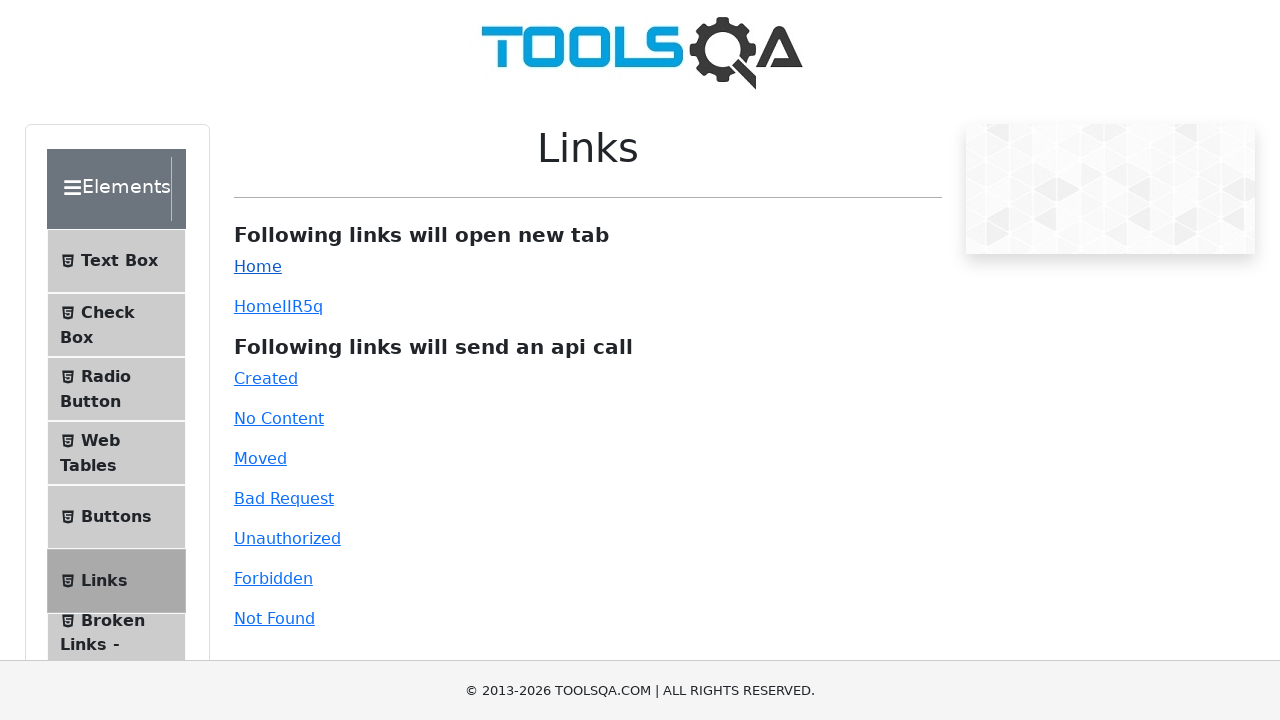

Verified that current page URL contains 'links'
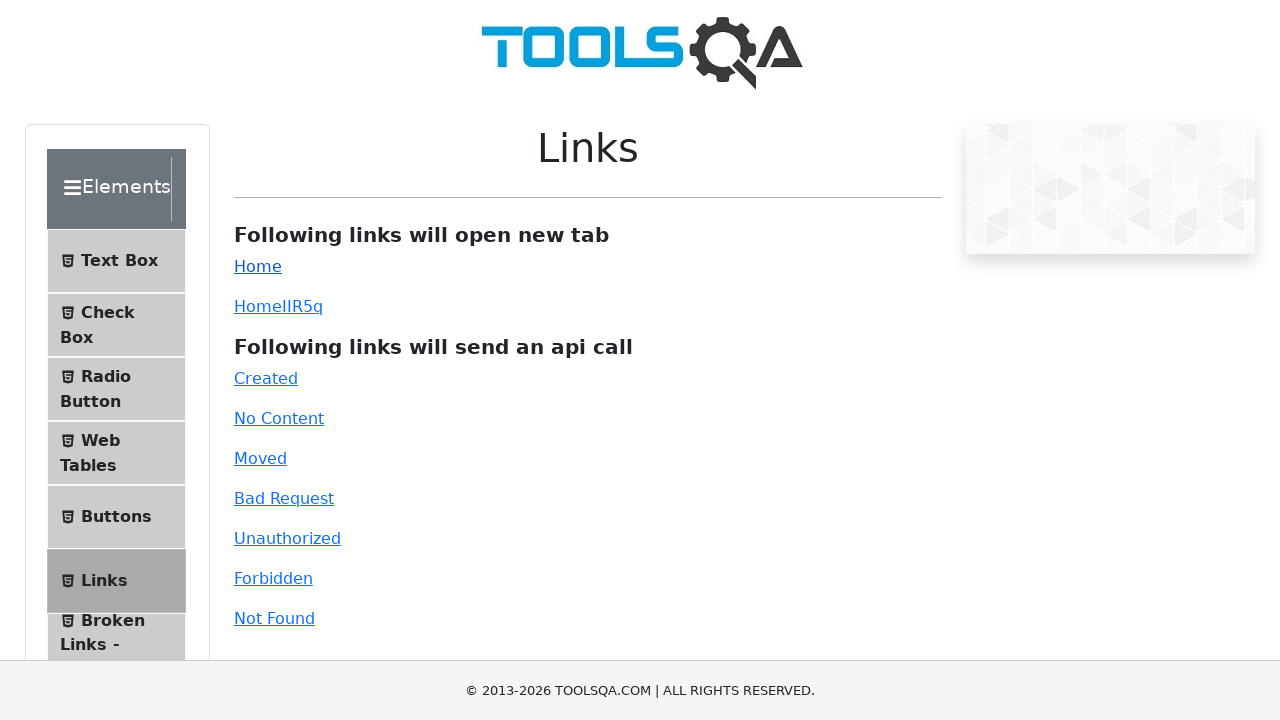

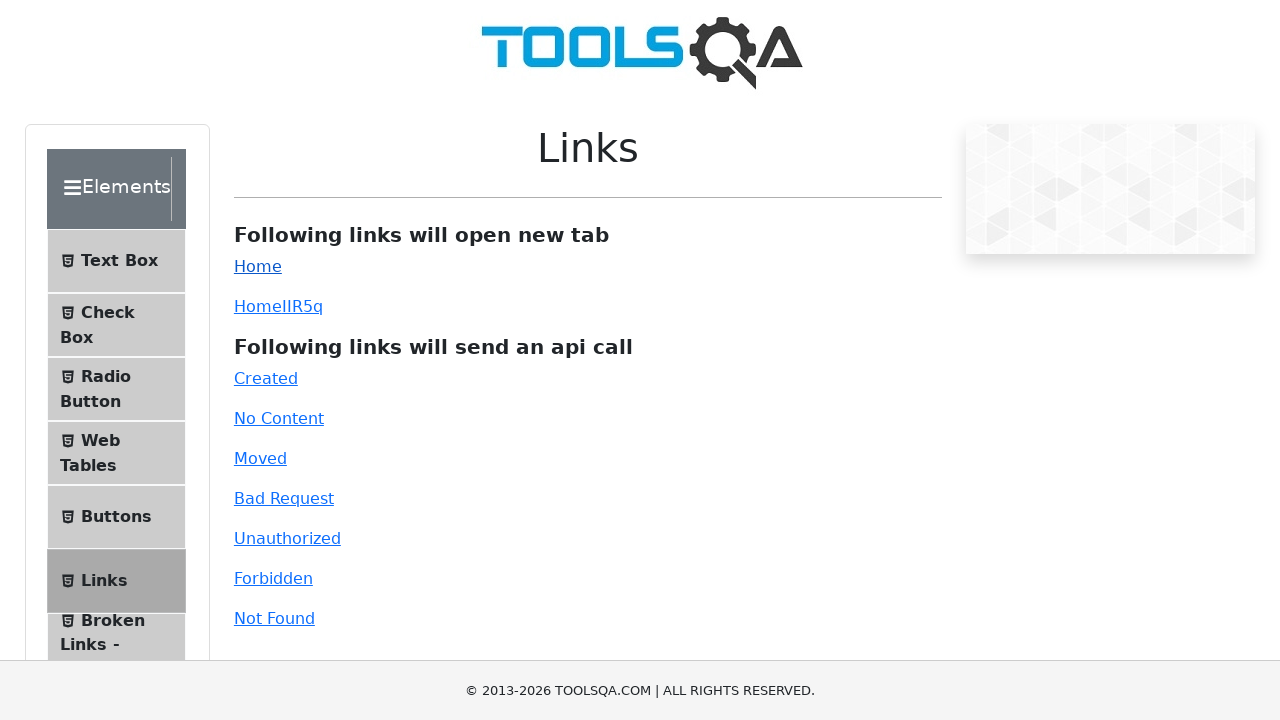